Tests drag and drop functionality on jQueryUI demo page by switching to an iframe and dragging an element onto a drop target

Starting URL: https://jqueryui.com/droppable/

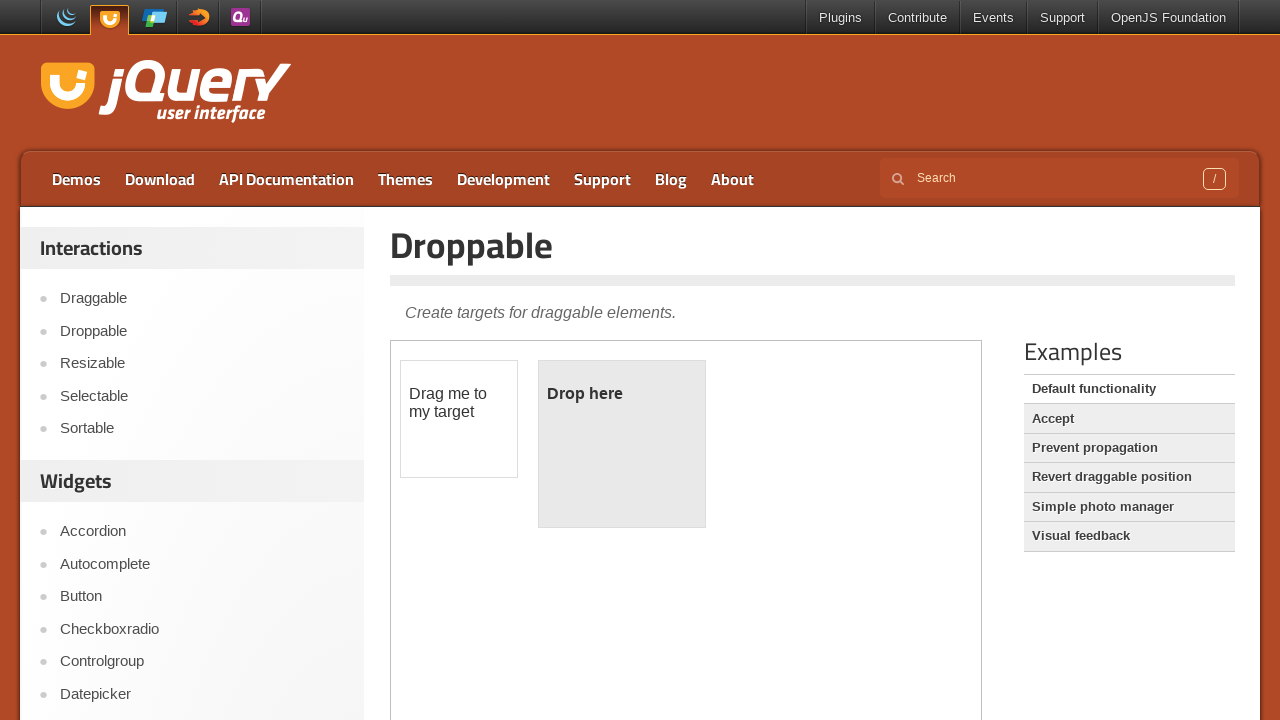

Navigated to jQueryUI droppable demo page
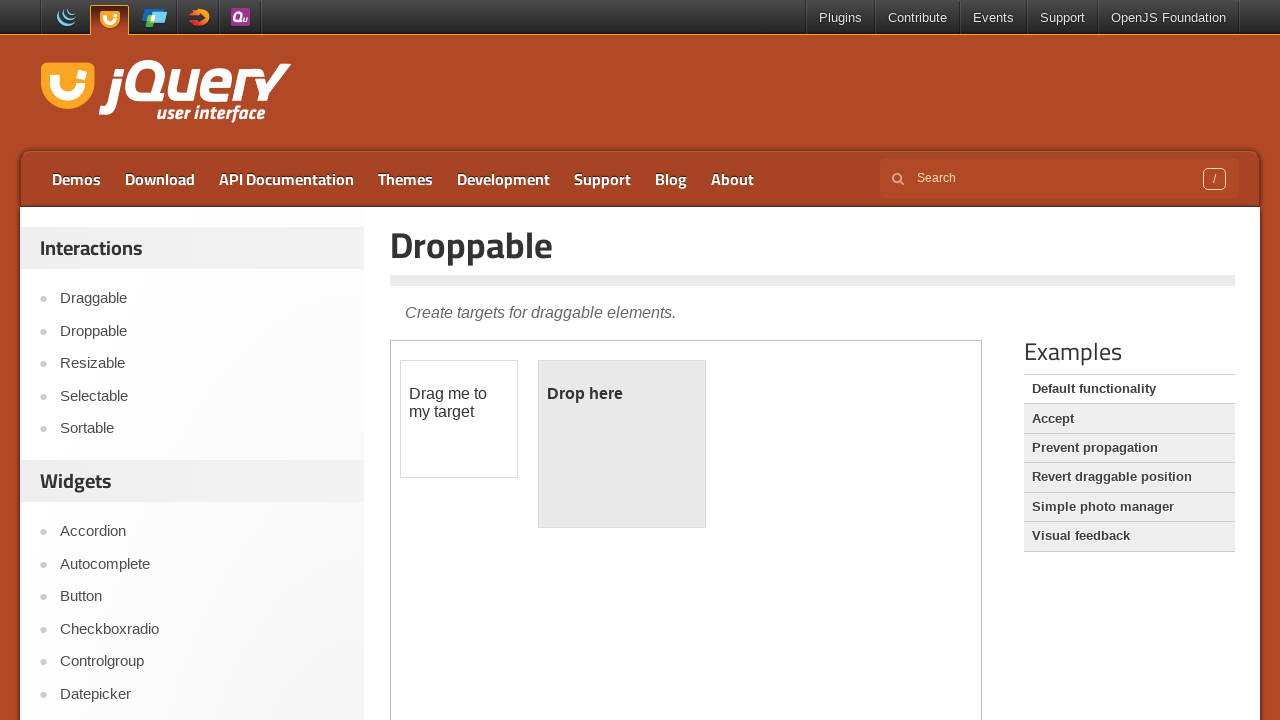

Located and switched to demo iframe
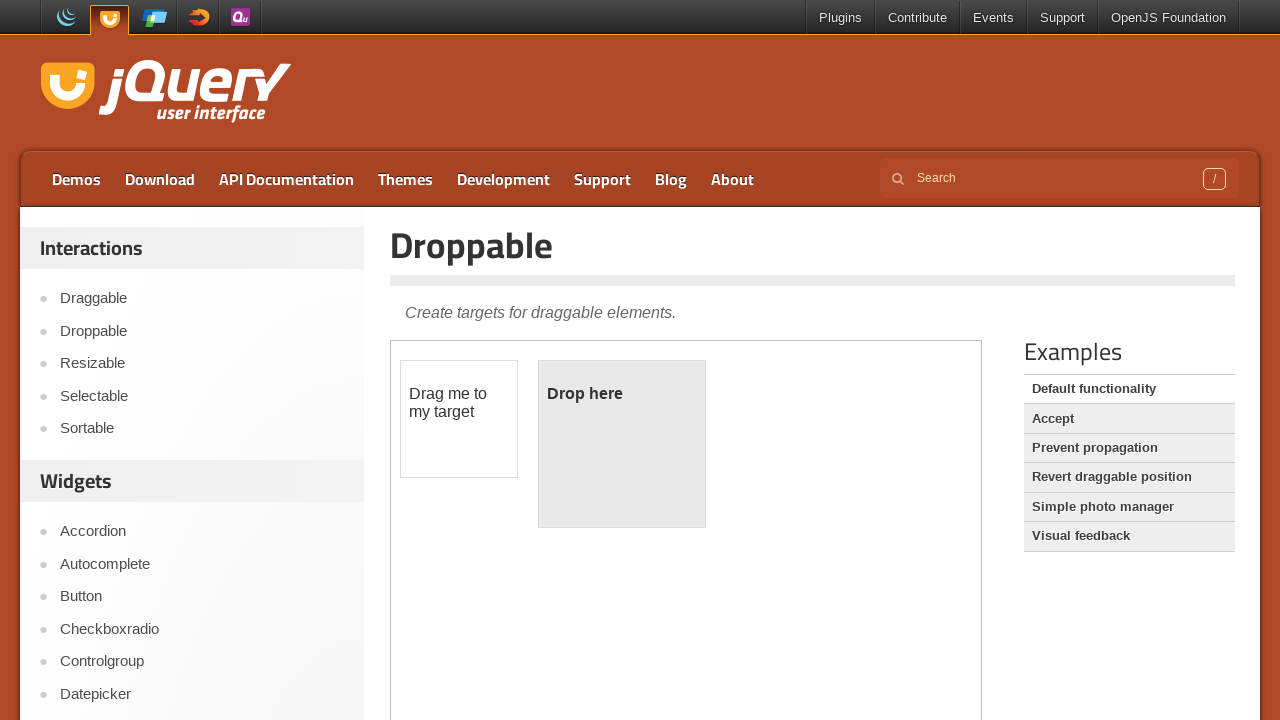

Located draggable element within iframe
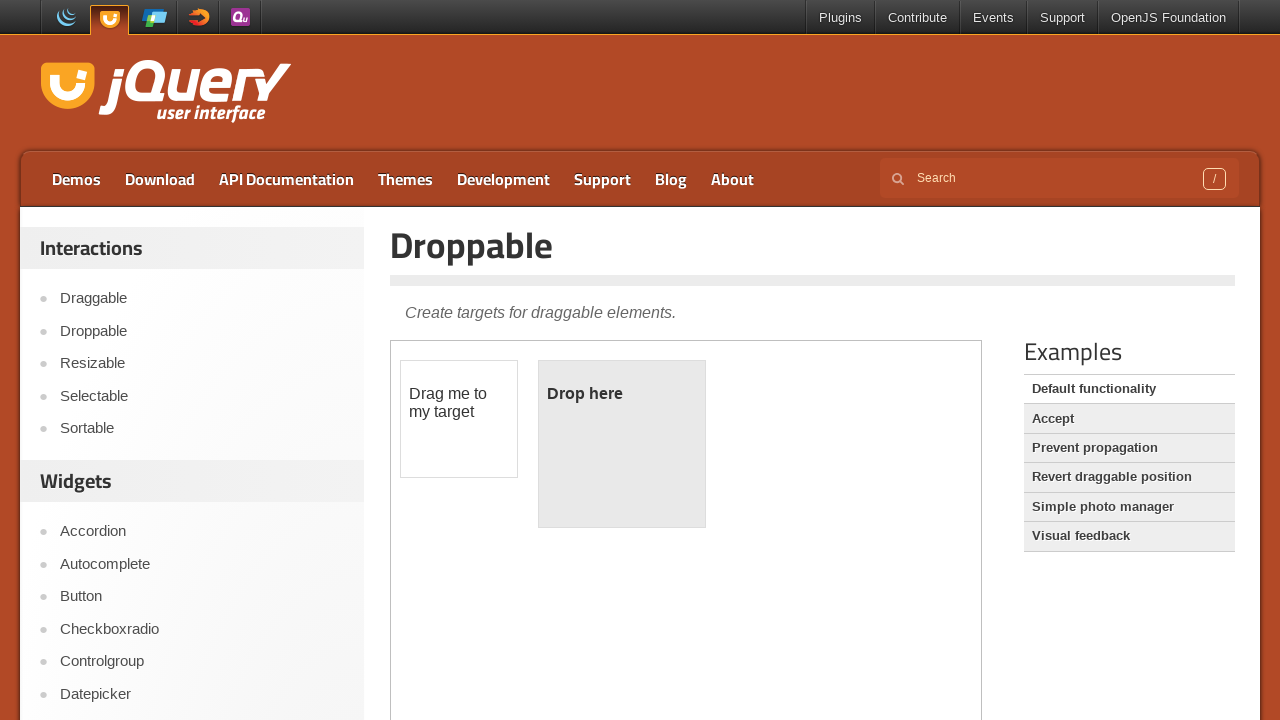

Located droppable target element within iframe
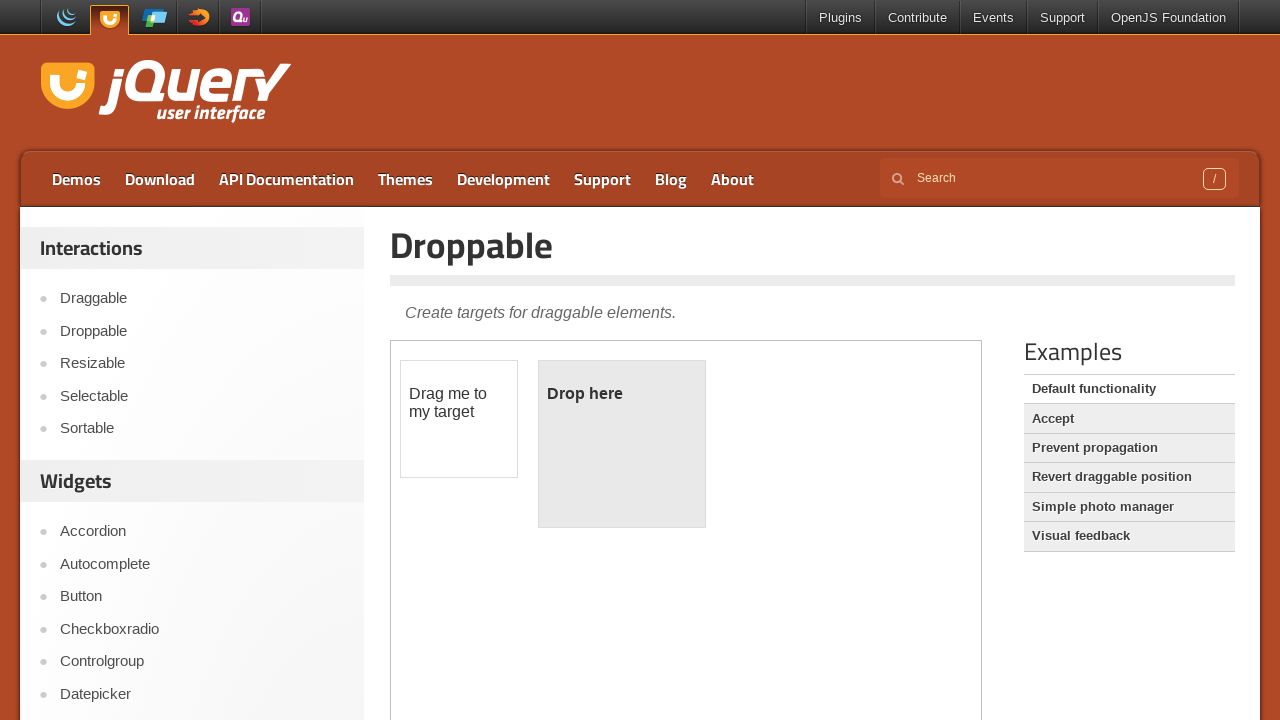

Dragged draggable element onto droppable target at (622, 444)
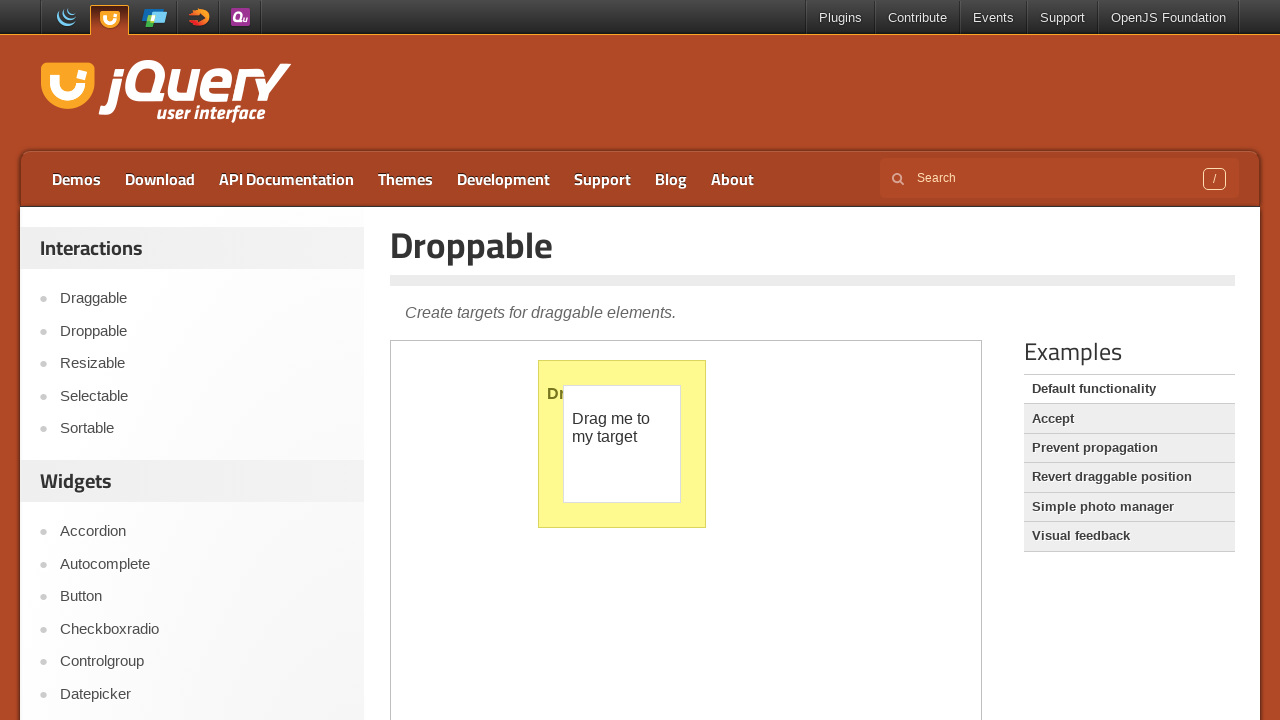

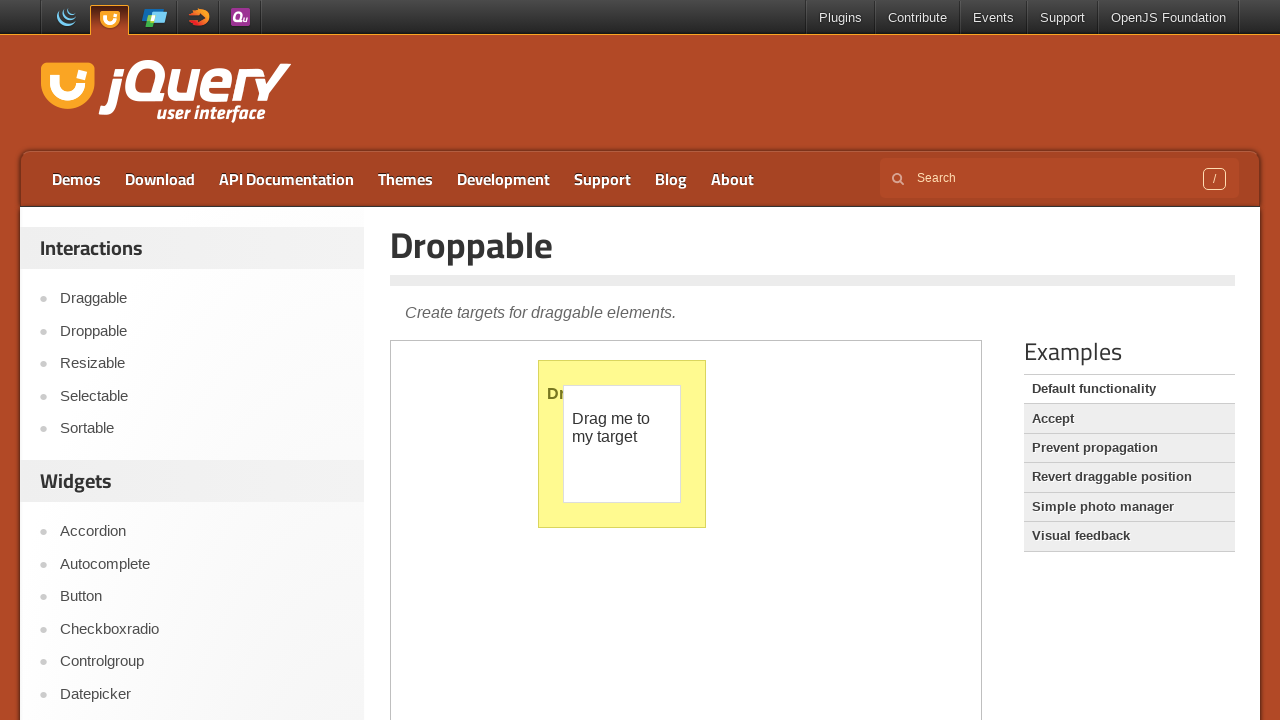